Navigates to Rahul Shetty Academy's automation practice page, maximizes the window, and verifies the page loads correctly by checking the page title and URL.

Starting URL: https://rahulshettyacademy.com/AutomationPractice/

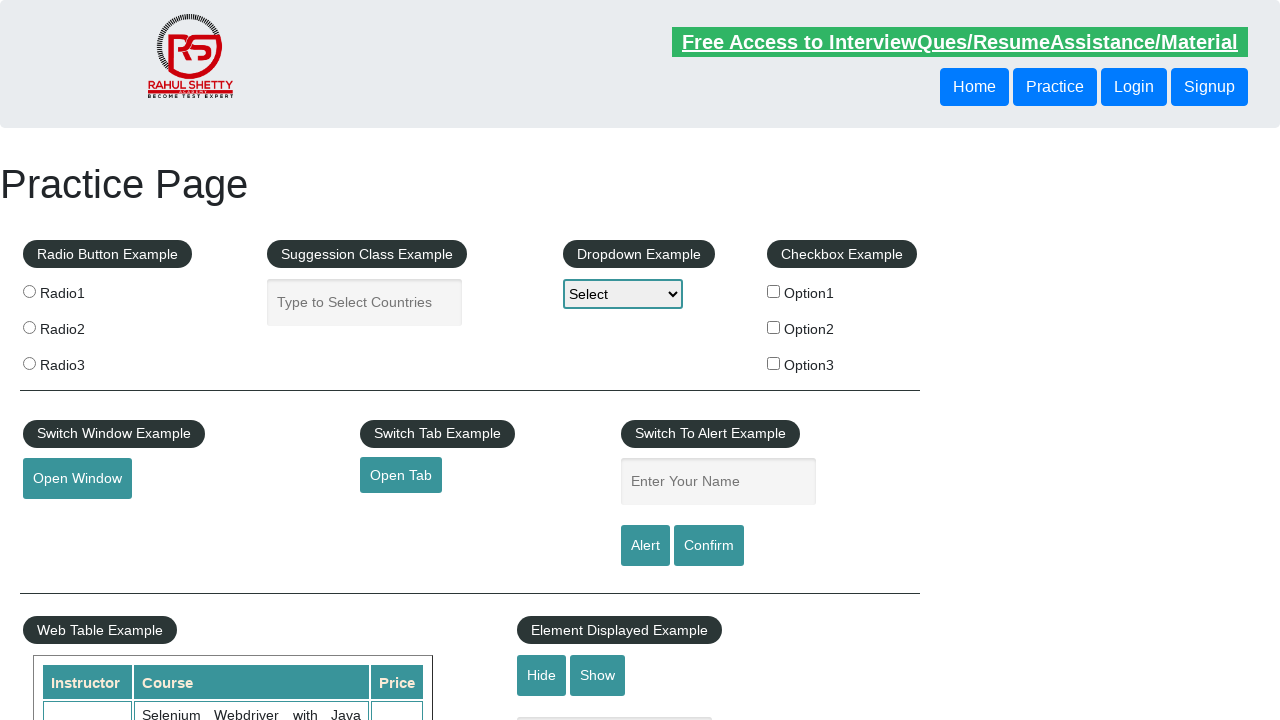

Page loaded completely (domcontentloaded)
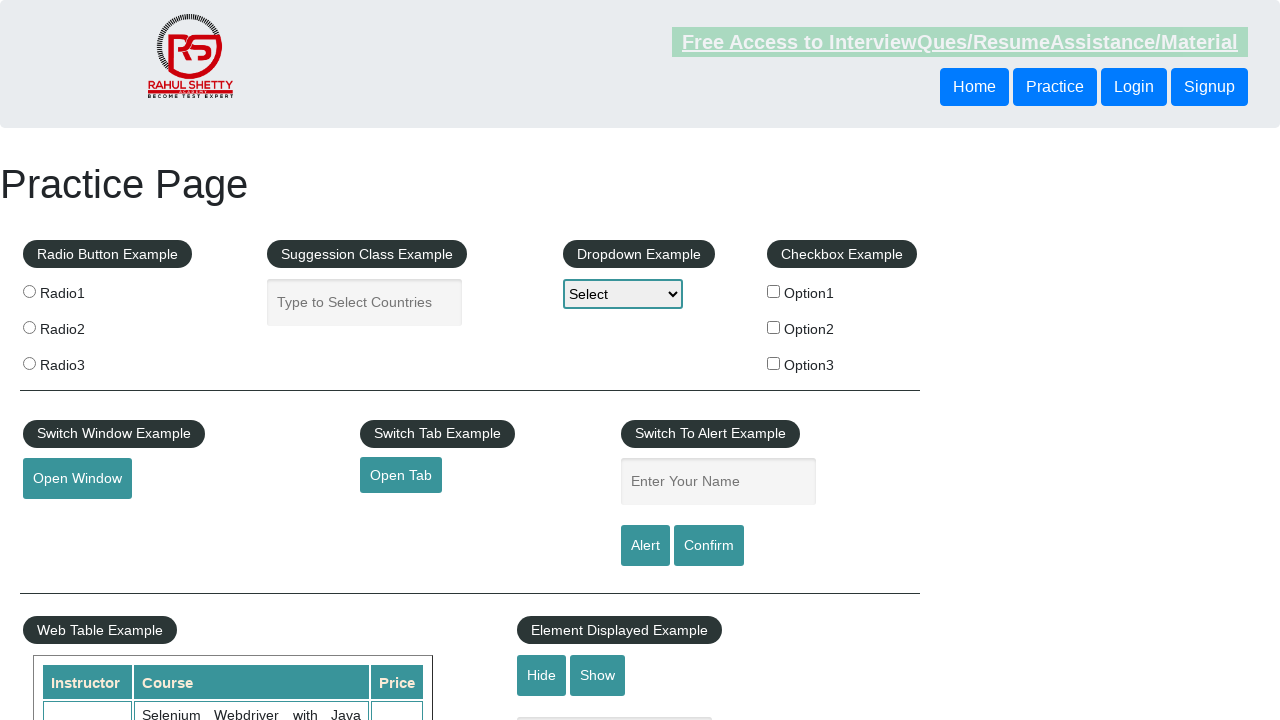

Retrieved page title: 'Practice Page'
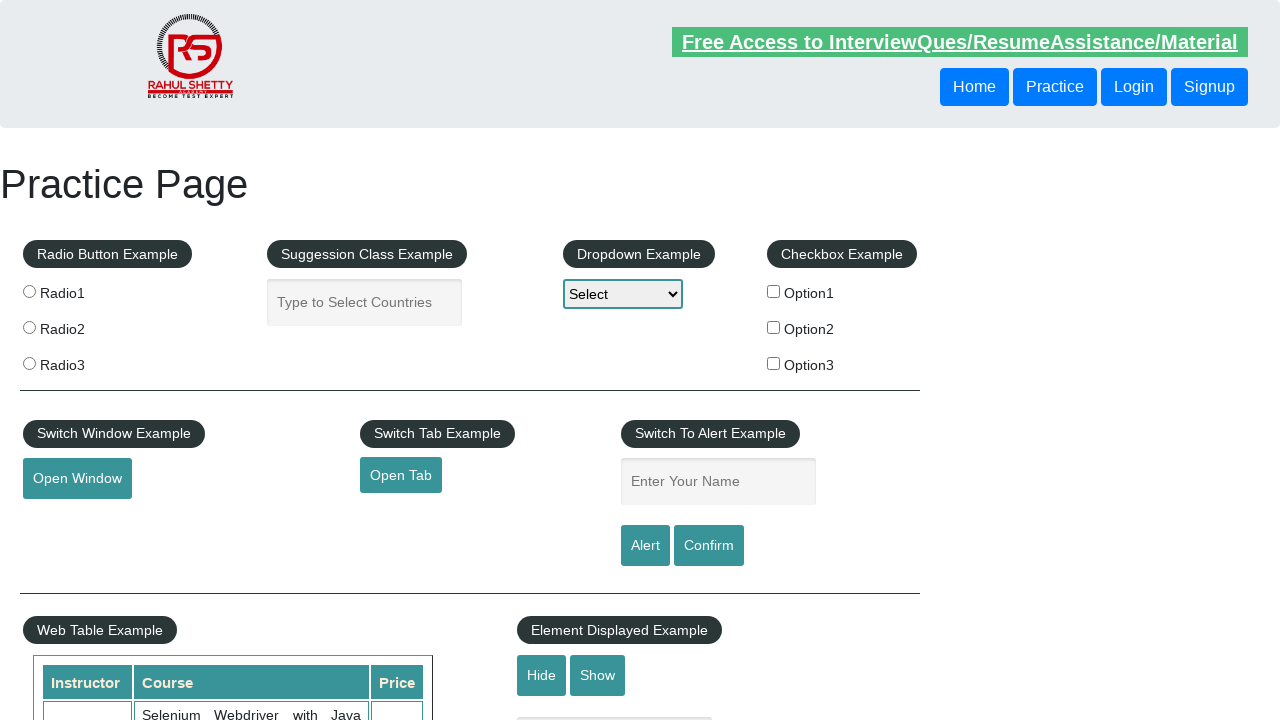

Verified page title contains 'Practice' or 'Automation'
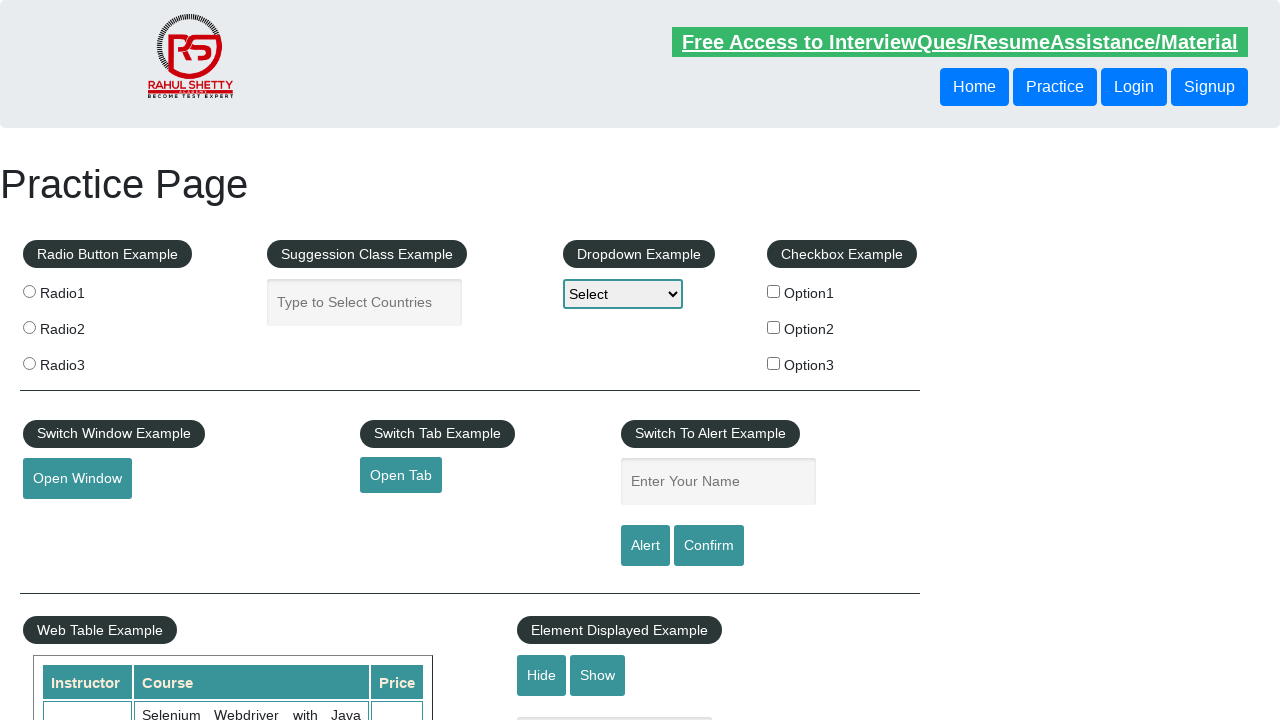

Retrieved current URL: 'https://rahulshettyacademy.com/AutomationPractice/'
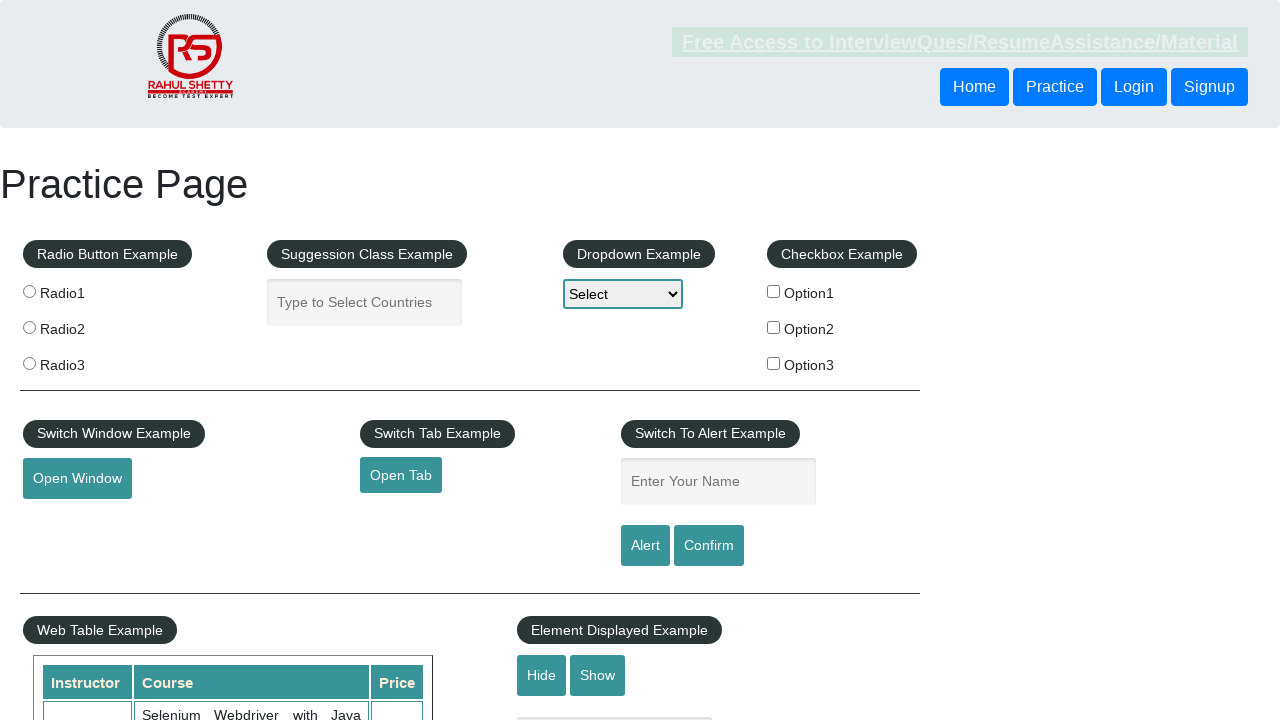

Verified URL contains 'rahulshettyacademy.com'
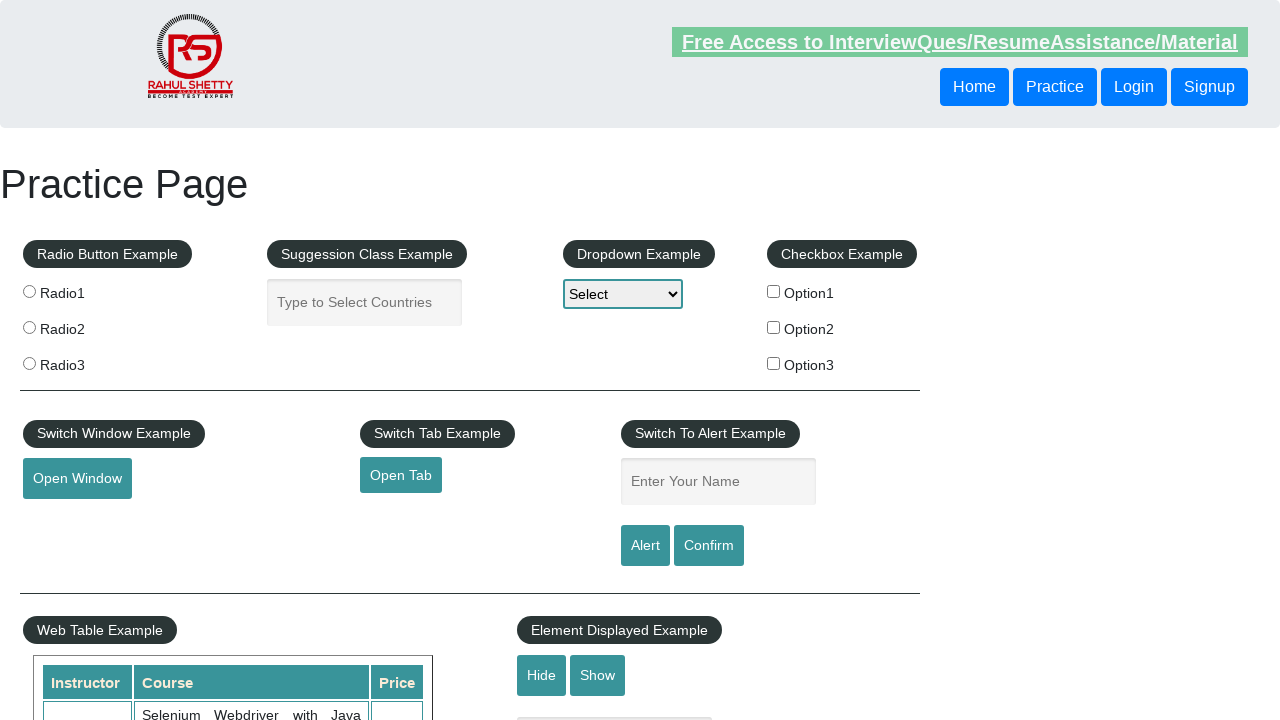

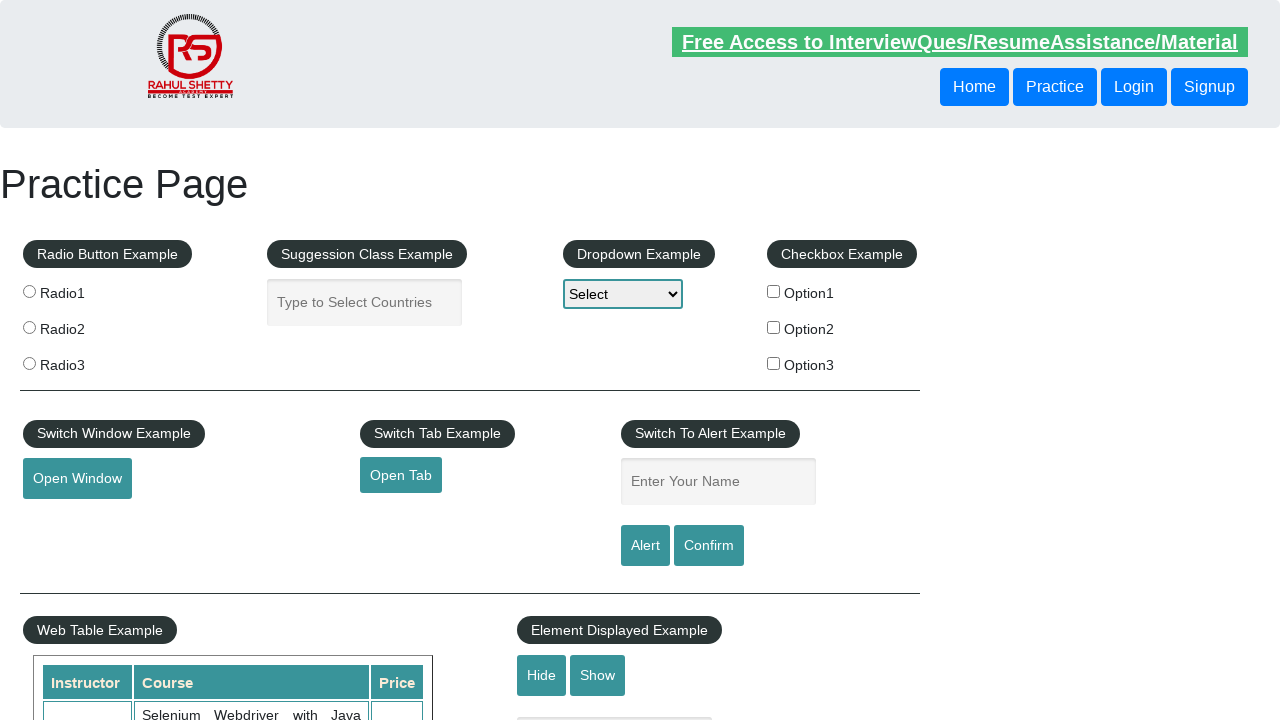